Tests implicit wait functionality by navigating to a dynamic loading example, clicking start, and verifying the "Hello World!" message appears

Starting URL: http://the-internet.herokuapp.com/dynamic_loading

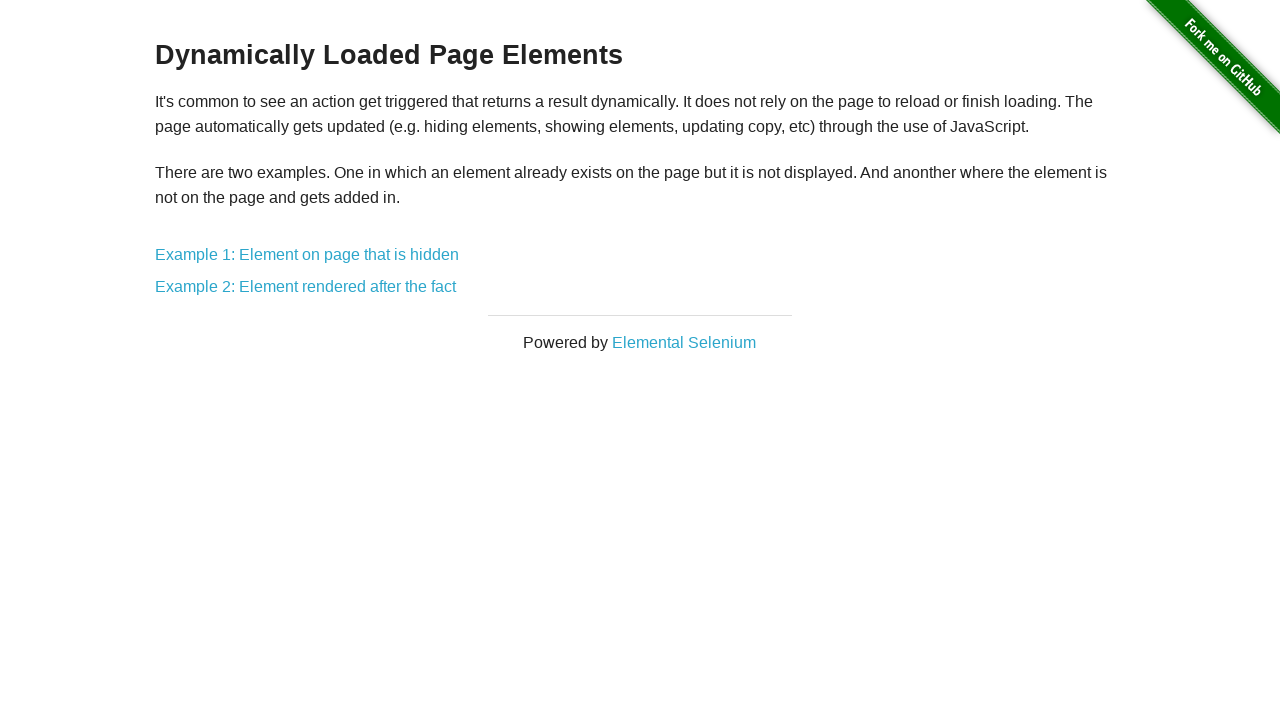

Clicked on Example 2 link at (306, 287) on text=Example 2
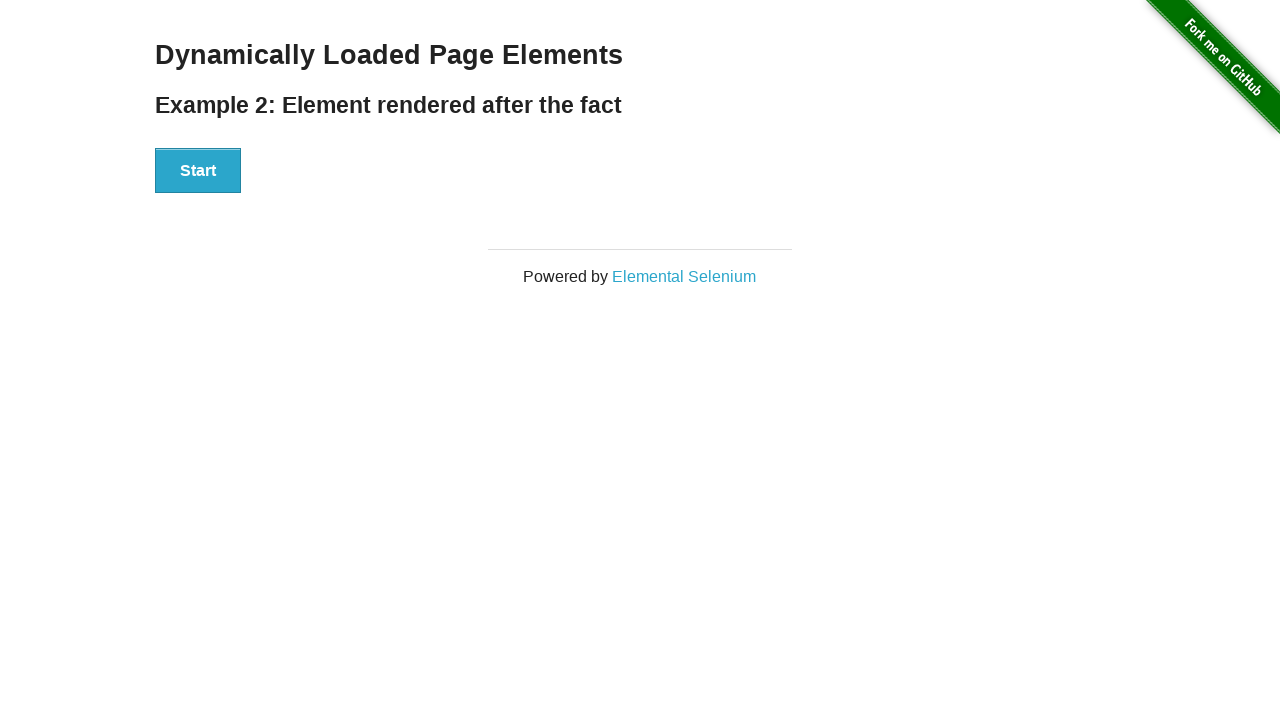

Clicked the start button at (198, 171) on xpath=//*[@id='start']/button
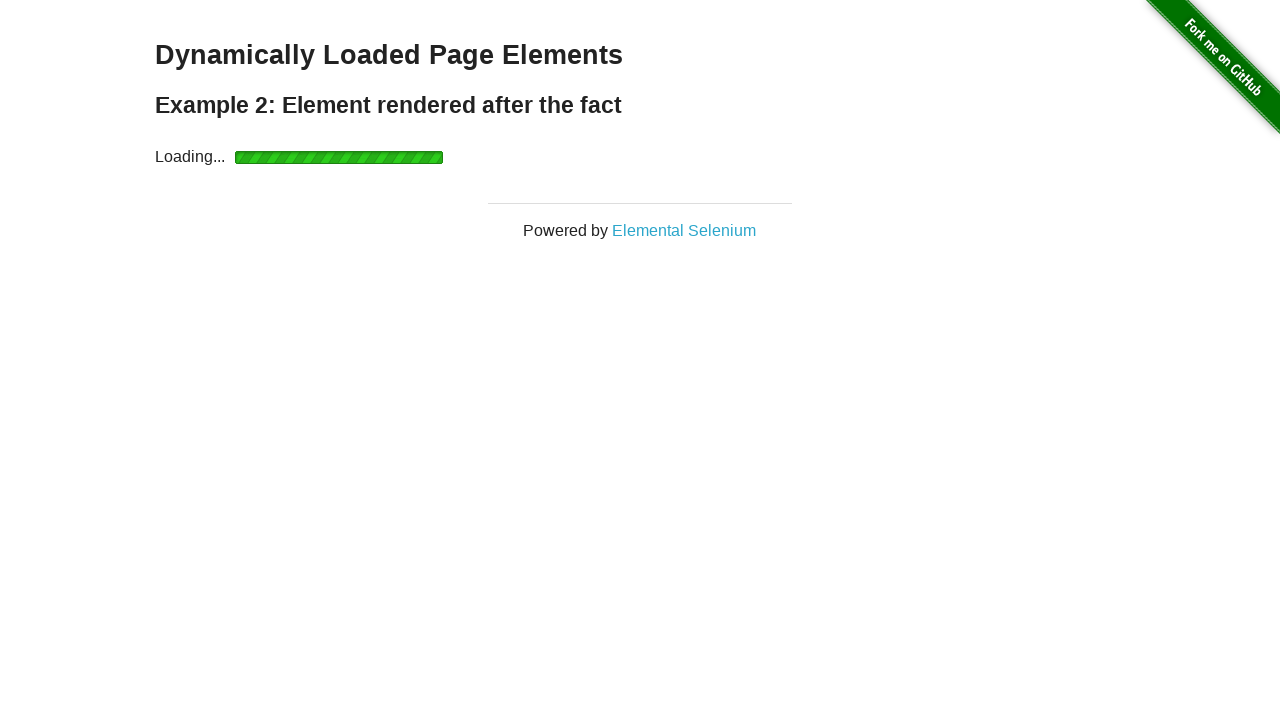

Waited for 'Hello World!' message to appear
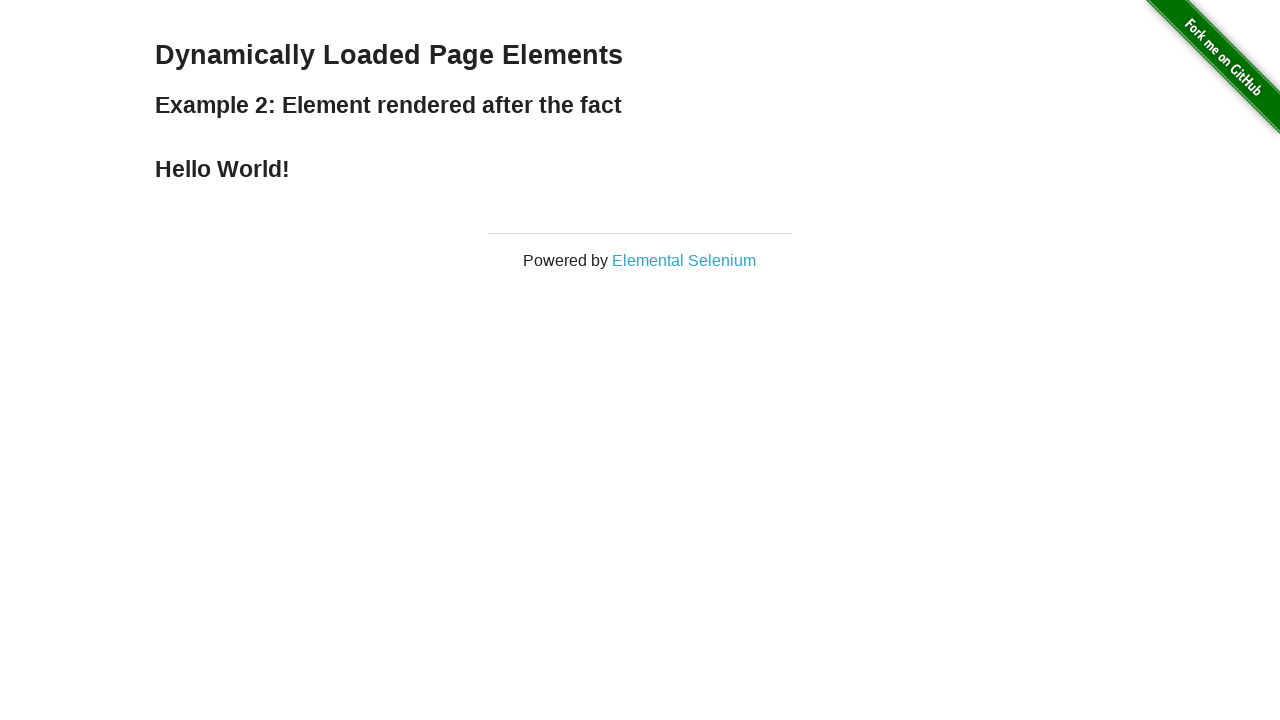

Retrieved message text: 'Hello World!'
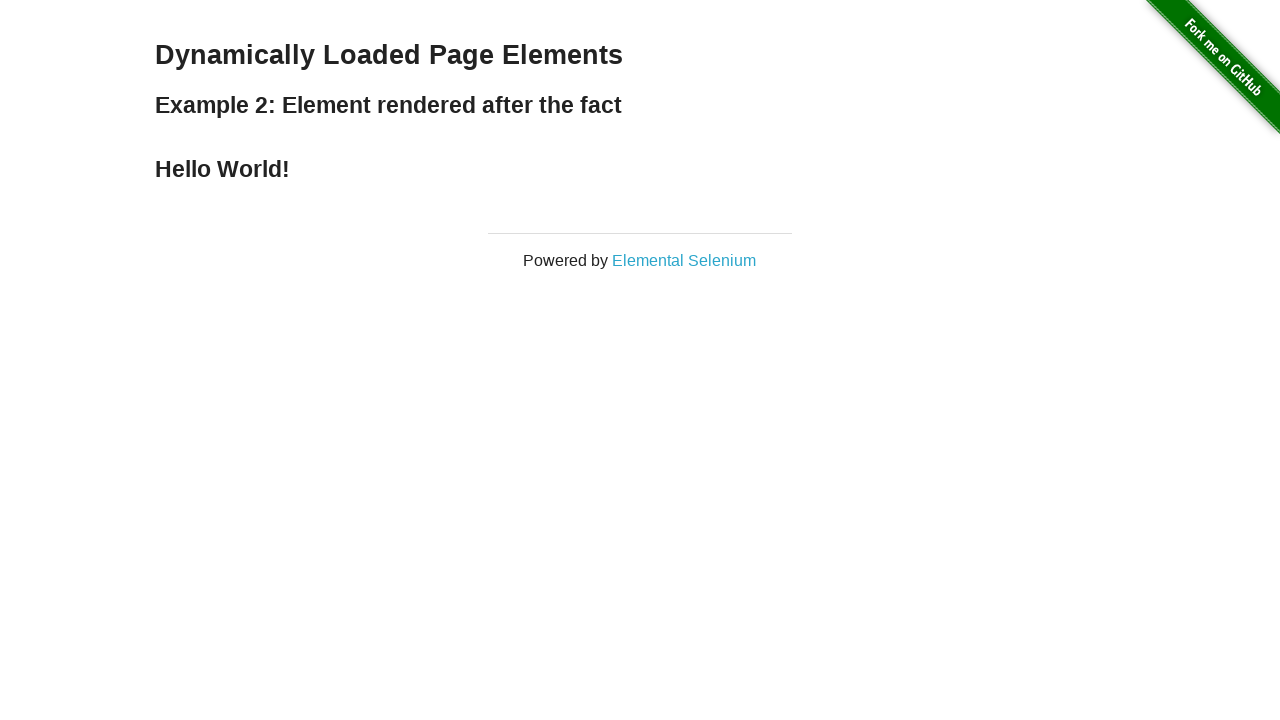

Verified message equals 'Hello World!'
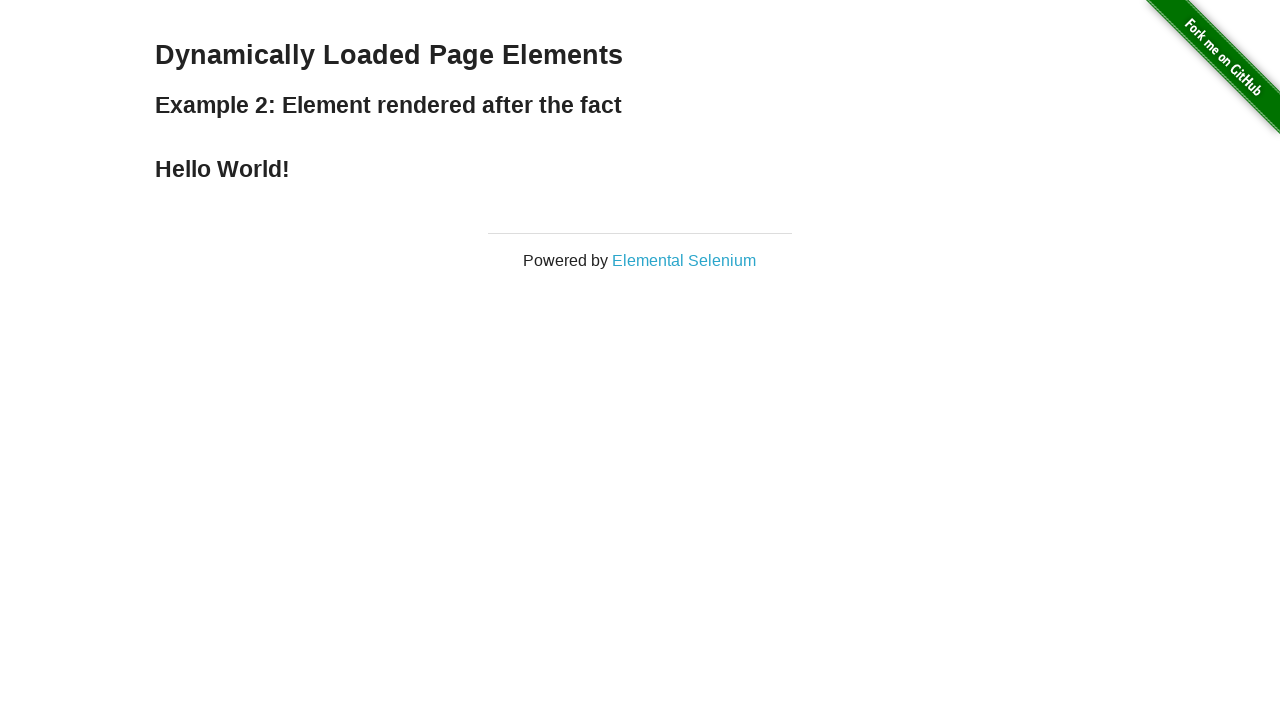

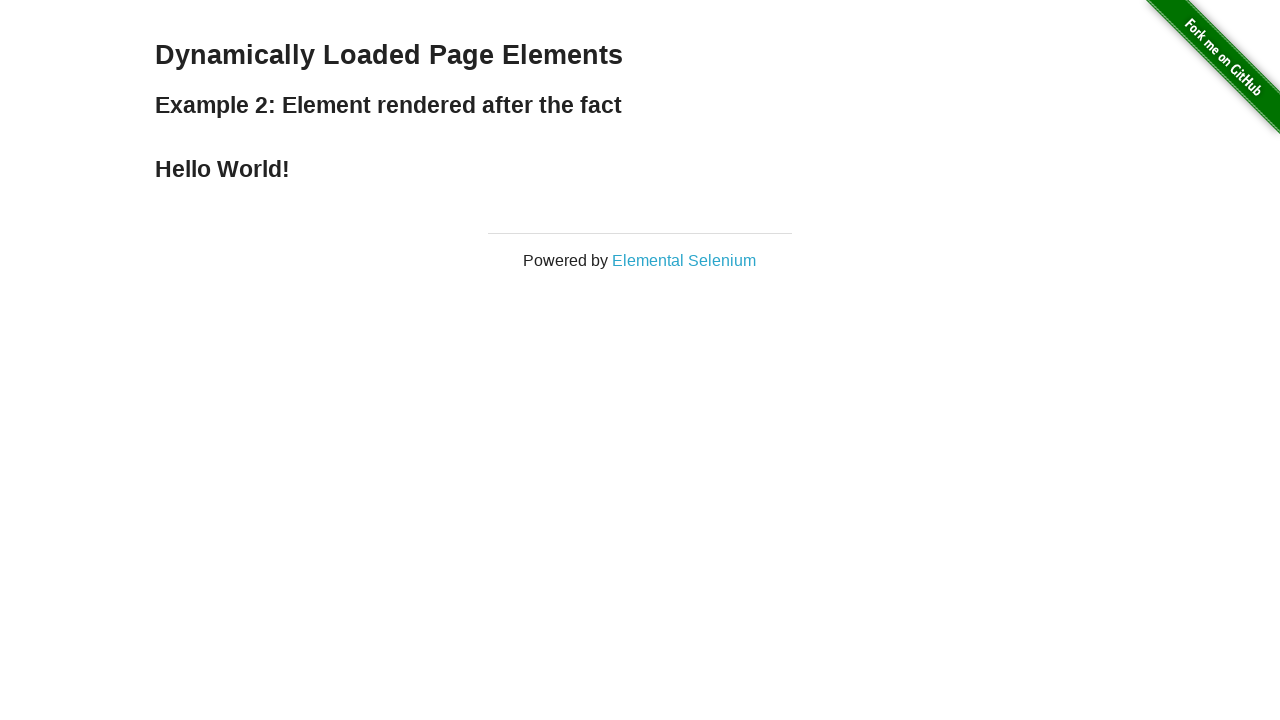